Searches python.org for a query term and navigates through the search results

Starting URL: http://www.python.org

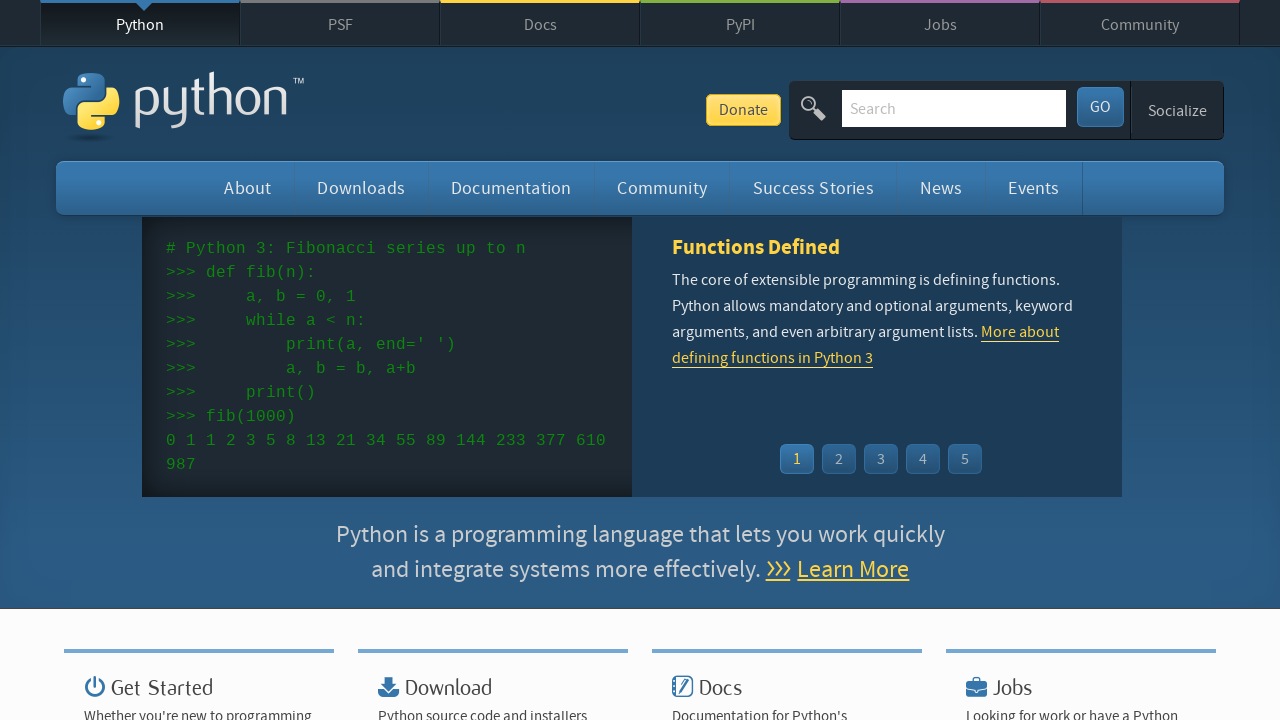

Verified 'Python' is present in page title
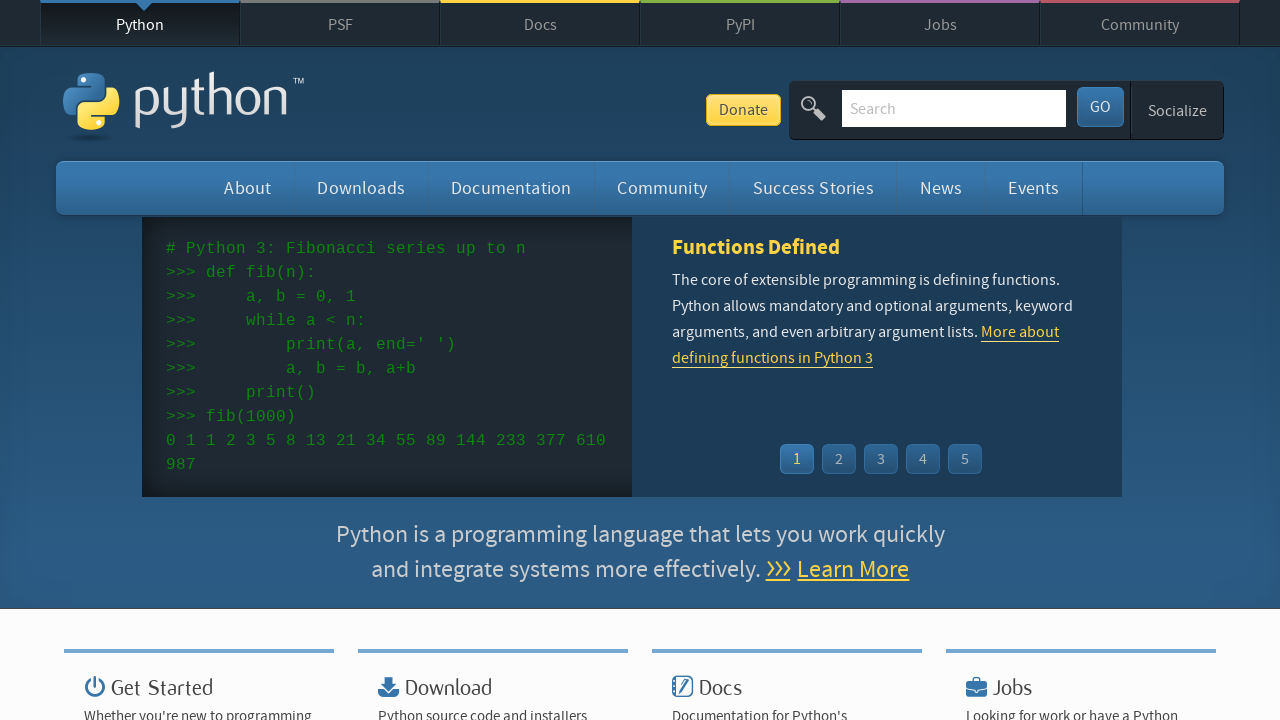

Verified 'GO' is present in page content
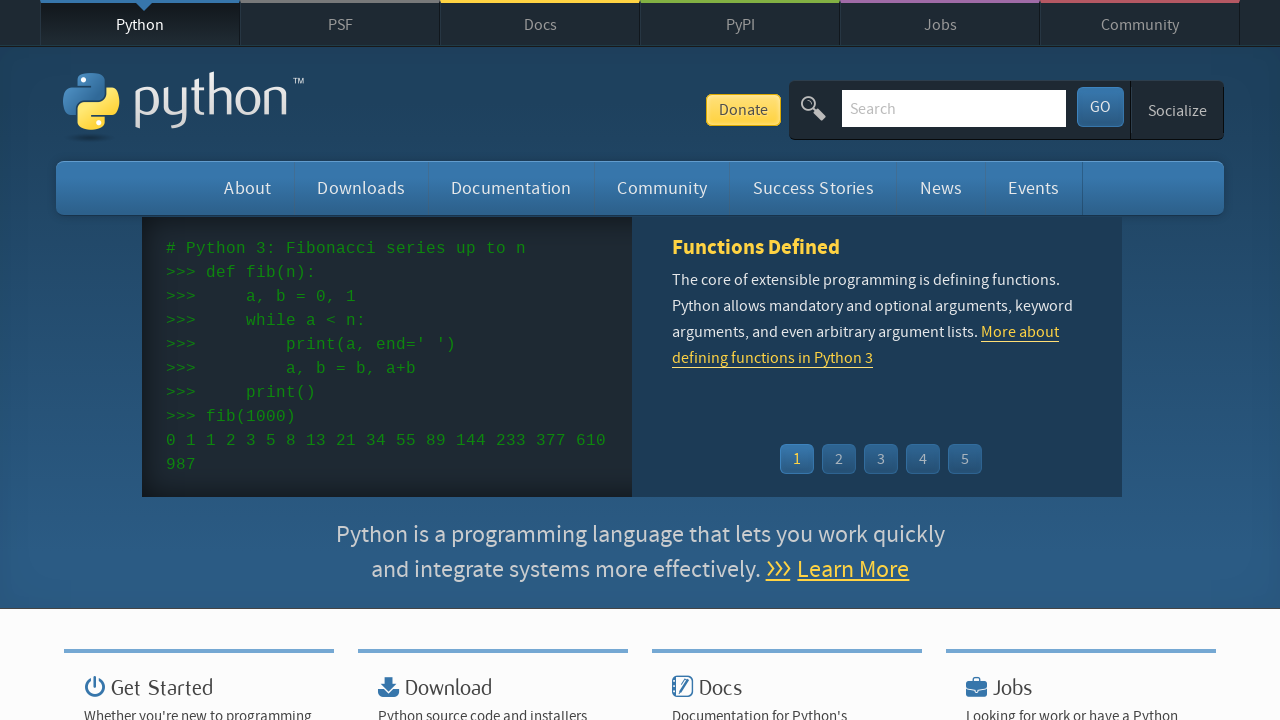

Located search button element
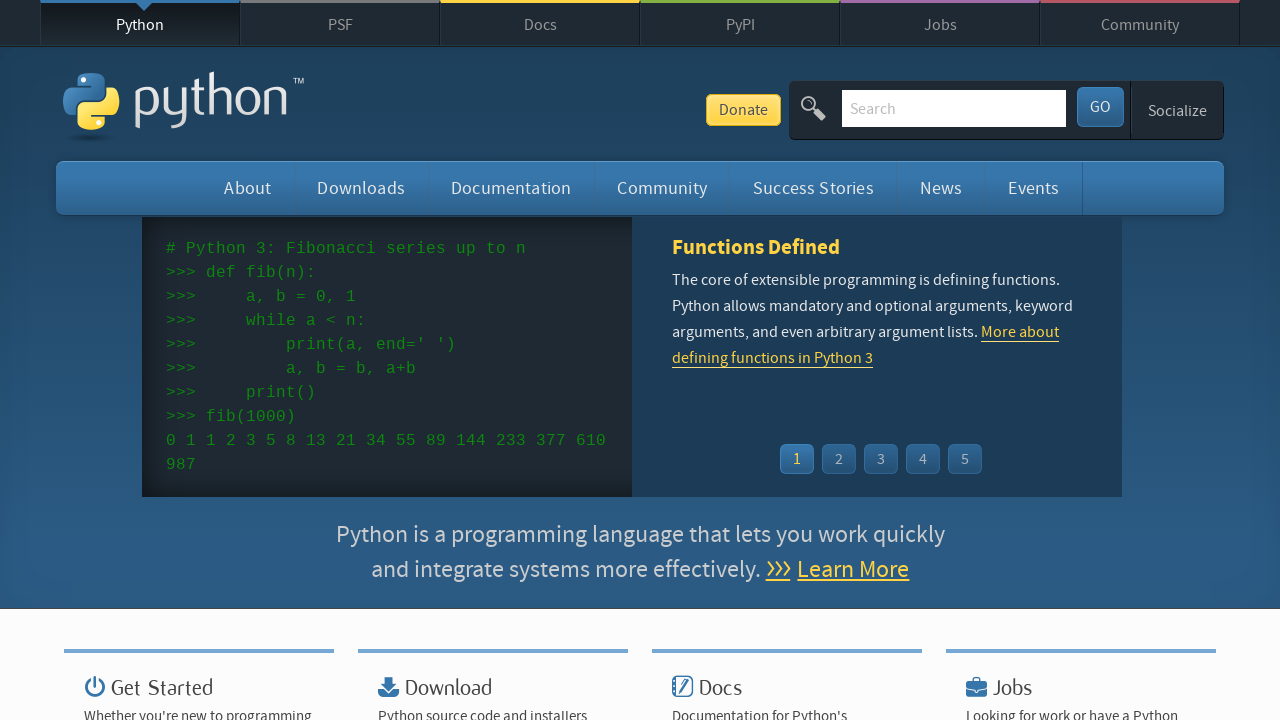

Located search input field
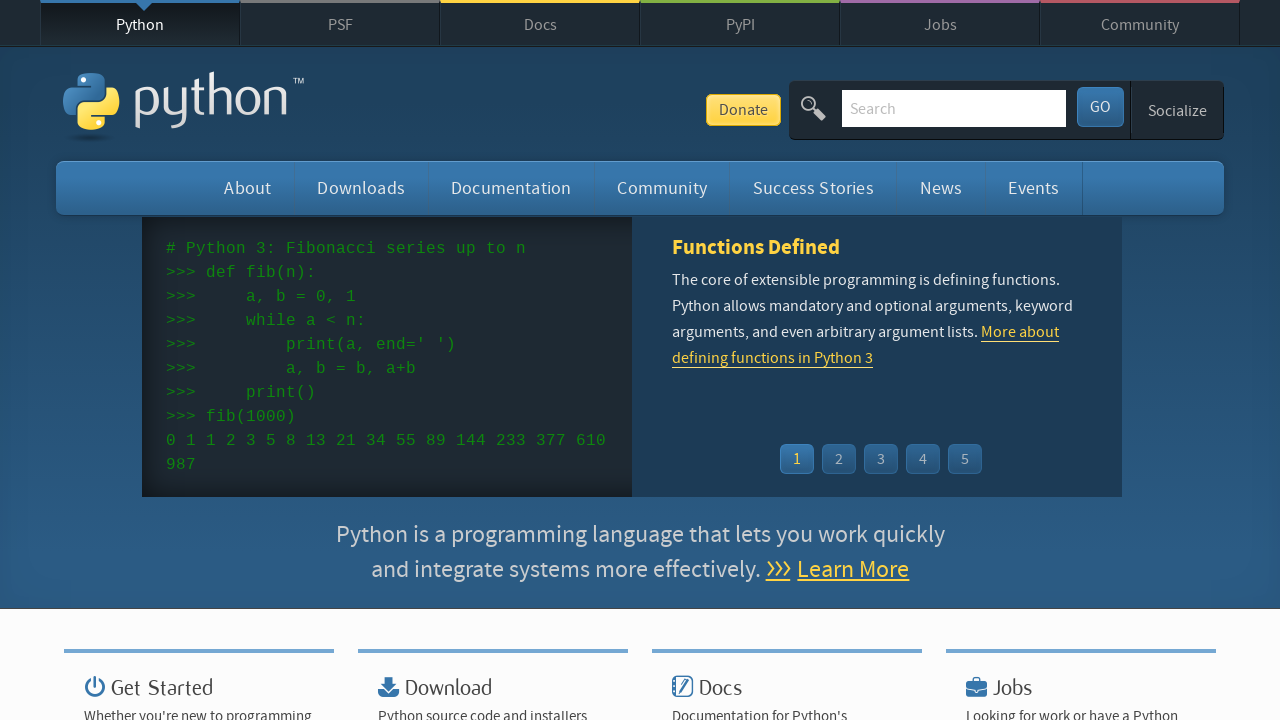

Cleared search input field on #id-search-field
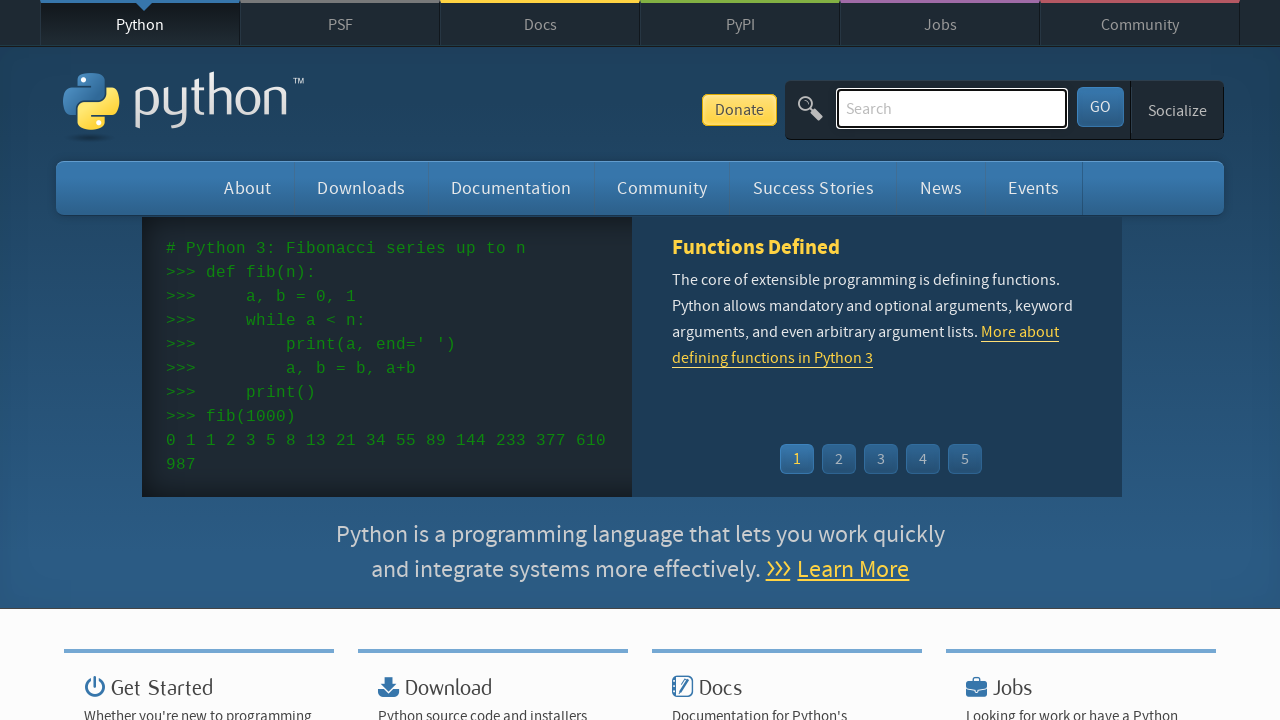

Filled search field with 'python tutorials' on #id-search-field
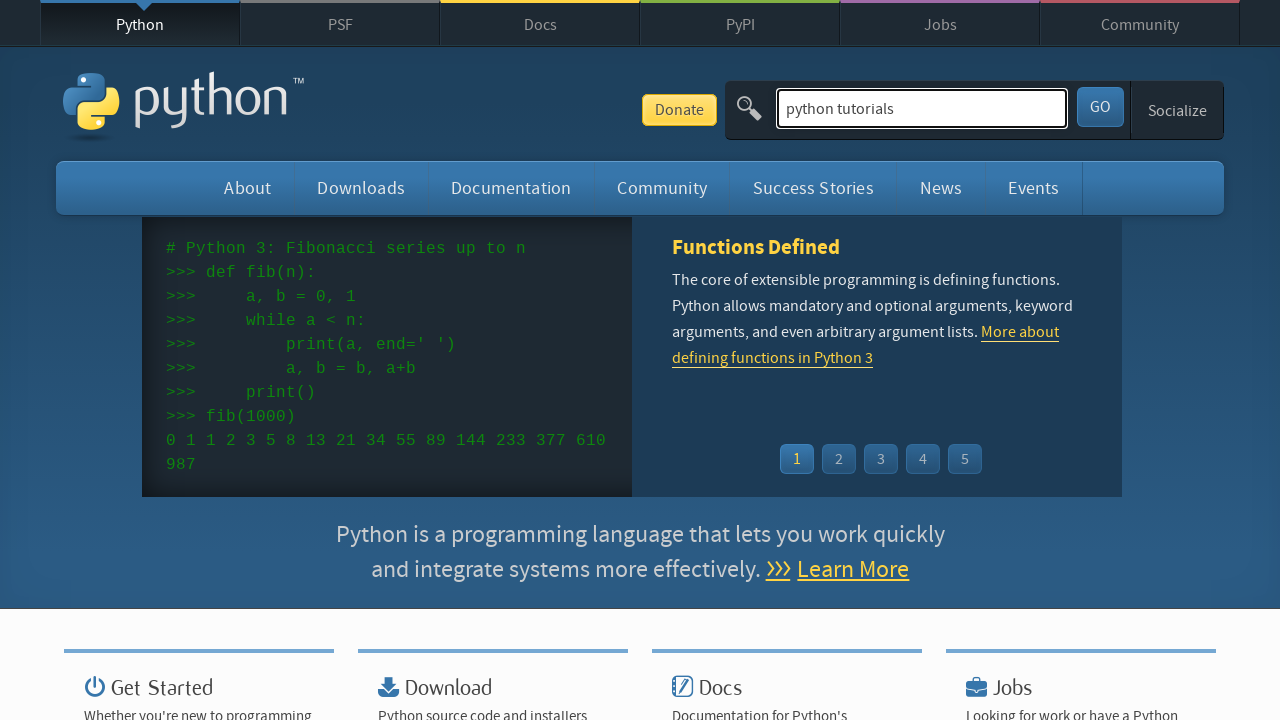

Clicked search button to submit query at (1100, 107) on .search-button
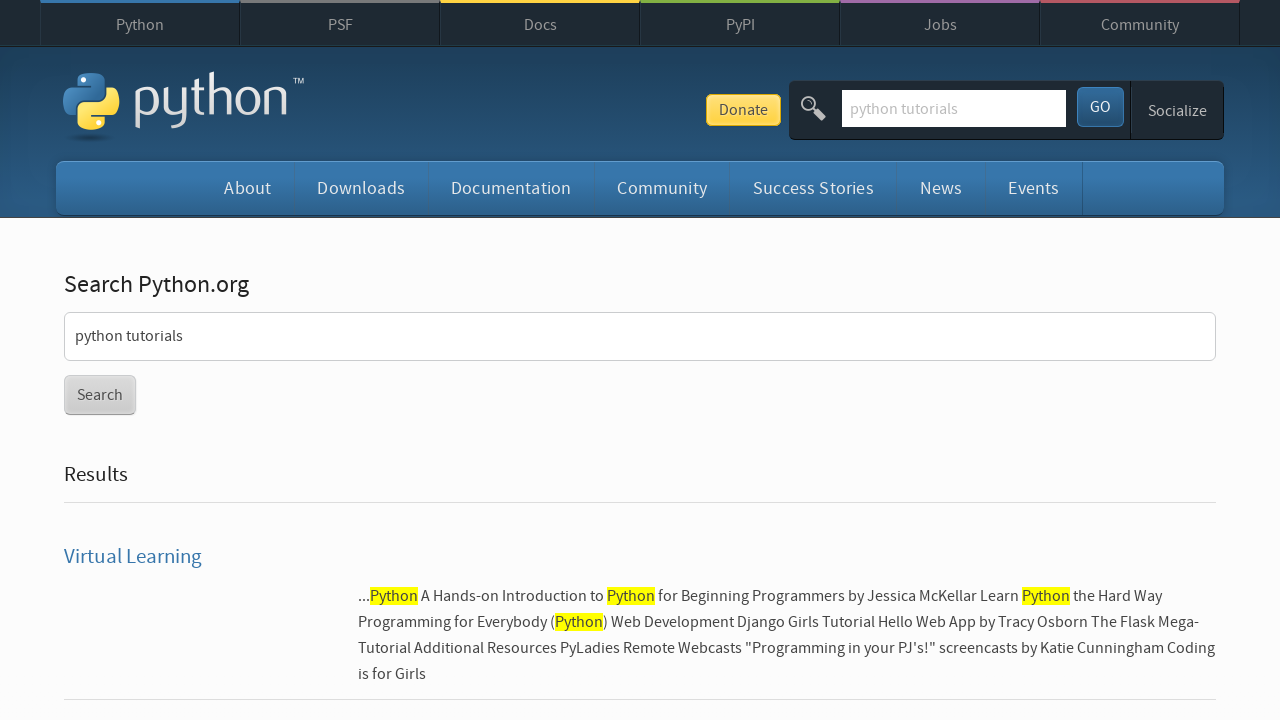

Search results loaded successfully
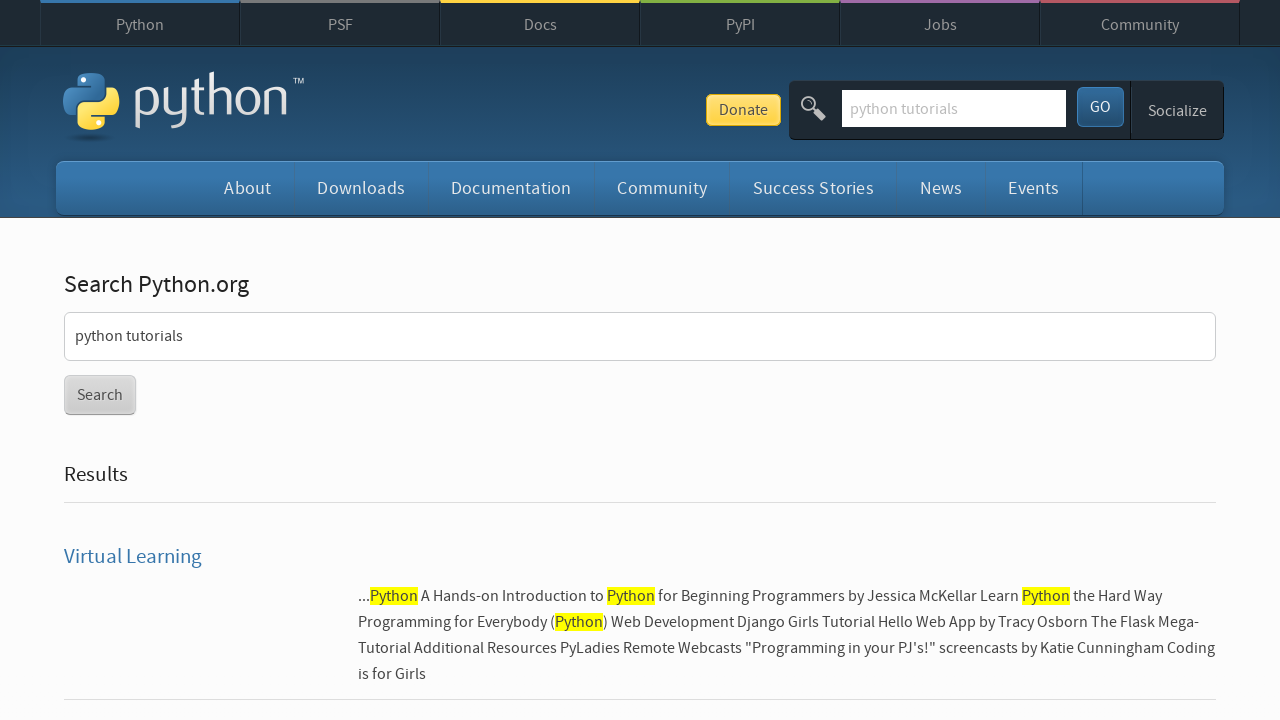

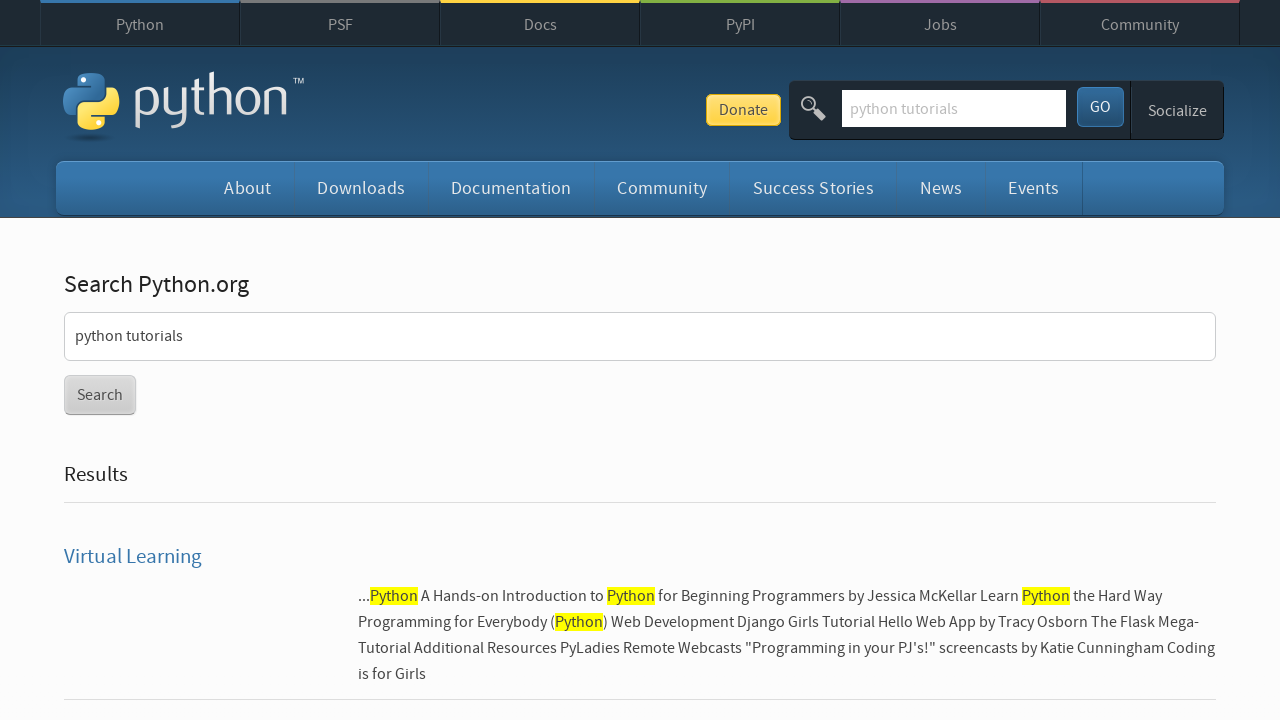